Navigates to the Heroku app example site and clicks on the Context Menu link to access the context menu demonstration page

Starting URL: https://the-internet.herokuapp.com/

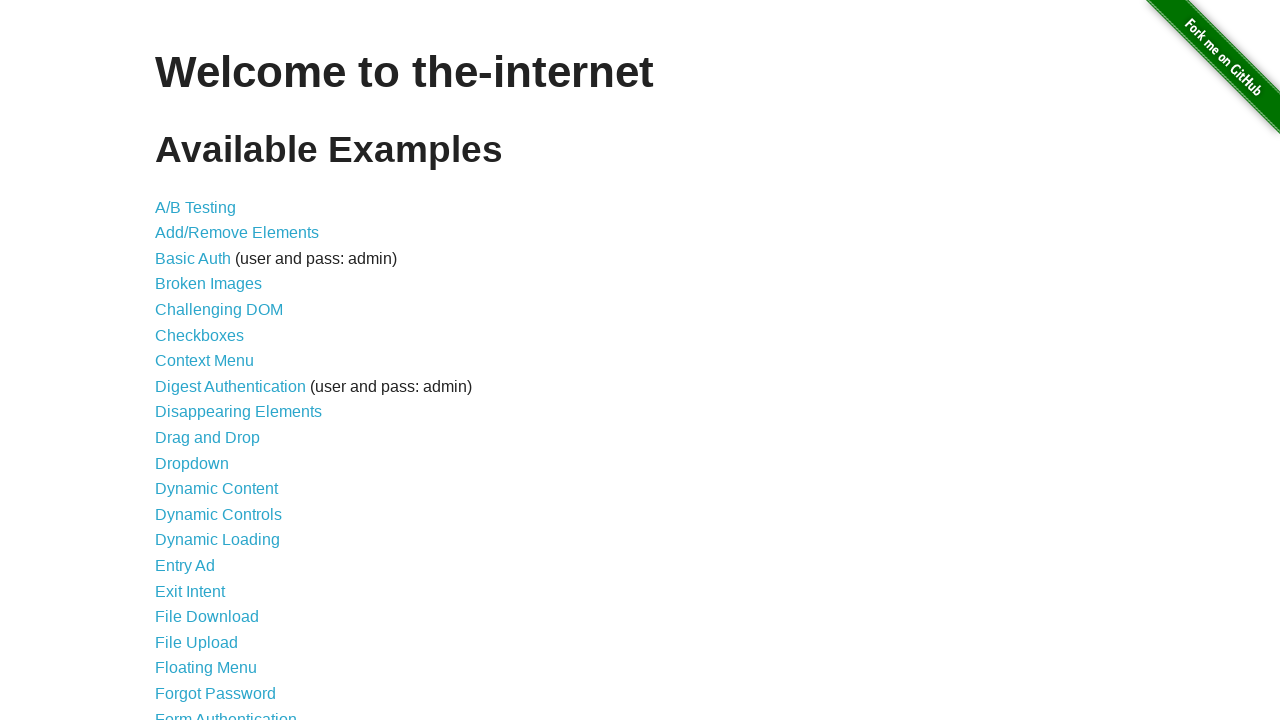

Navigated to the Heroku app example site
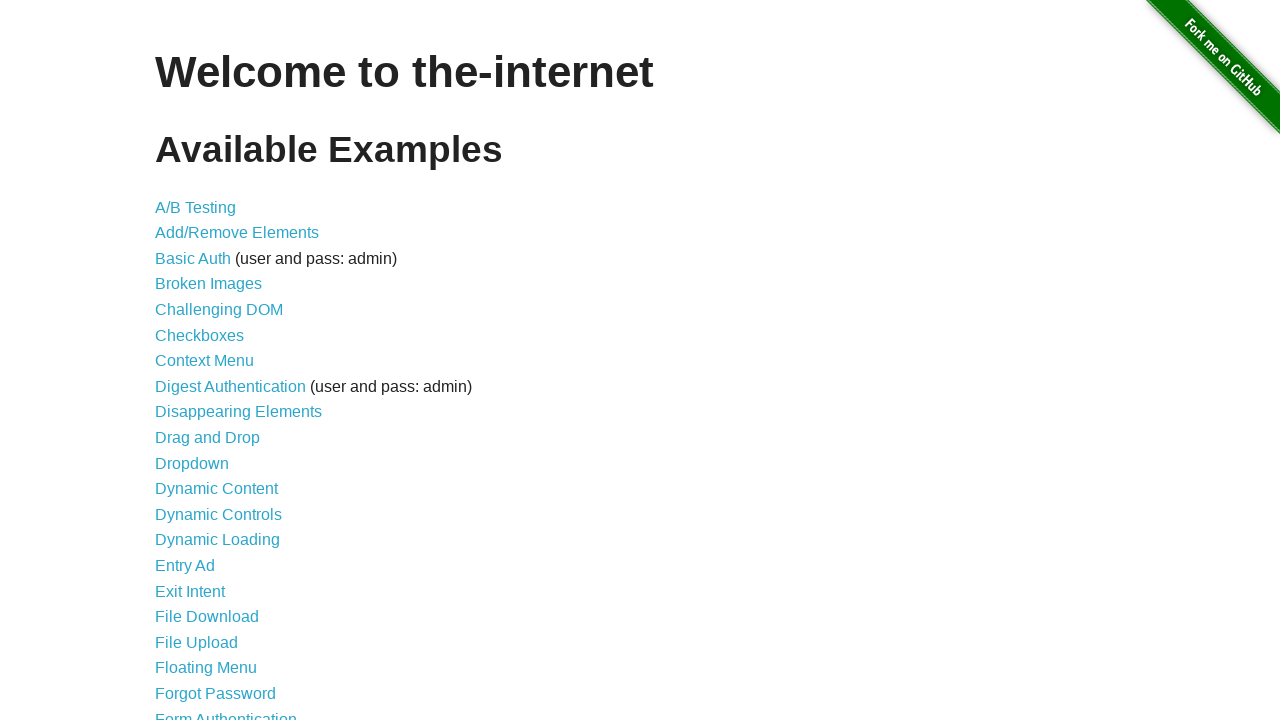

Clicked on Context Menu link at (204, 361) on text=Context Menu
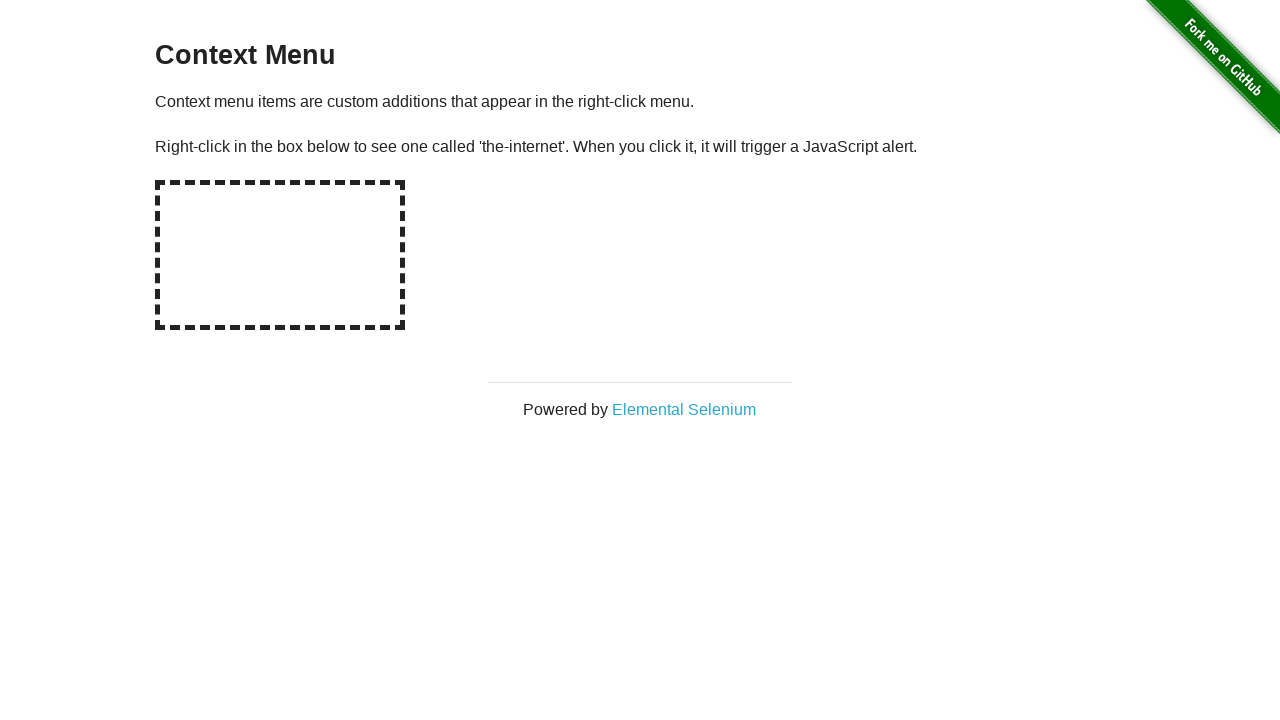

Context menu demonstration page loaded
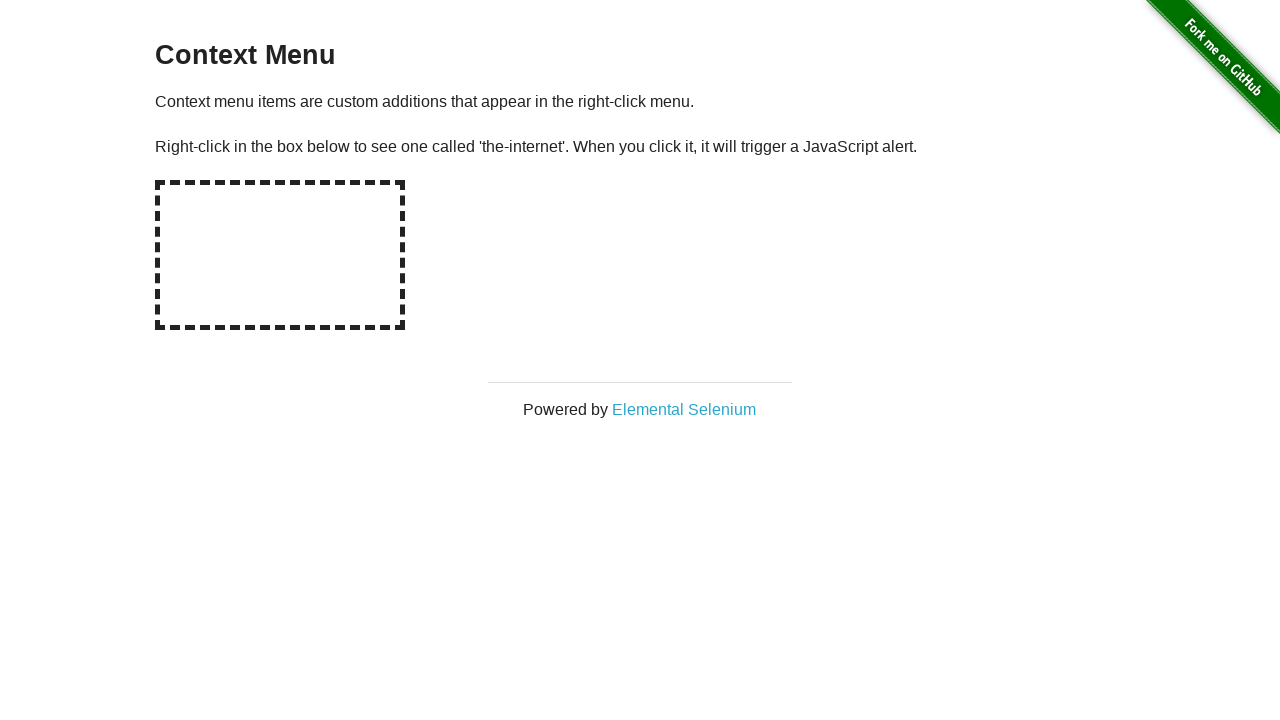

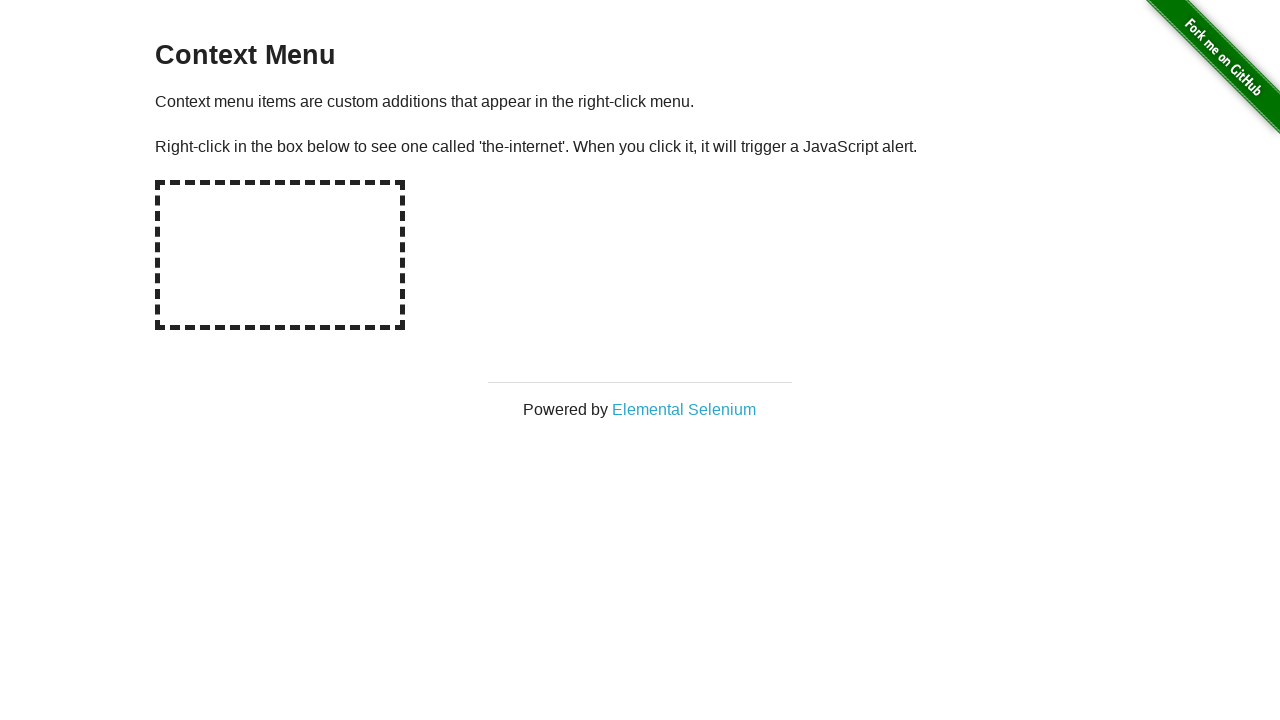